Tests displaying all items using the All filter after filtering

Starting URL: https://demo.playwright.dev/todomvc

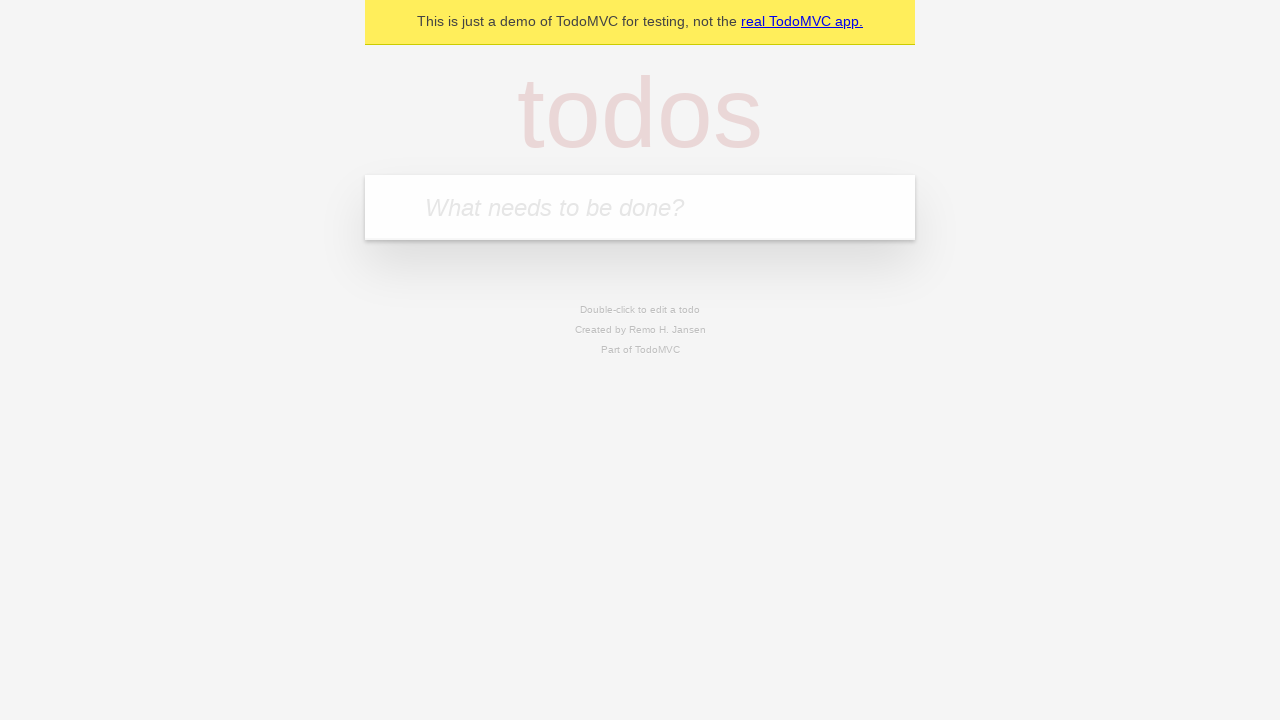

Filled todo input with 'buy some cheese' on internal:attr=[placeholder="What needs to be done?"i]
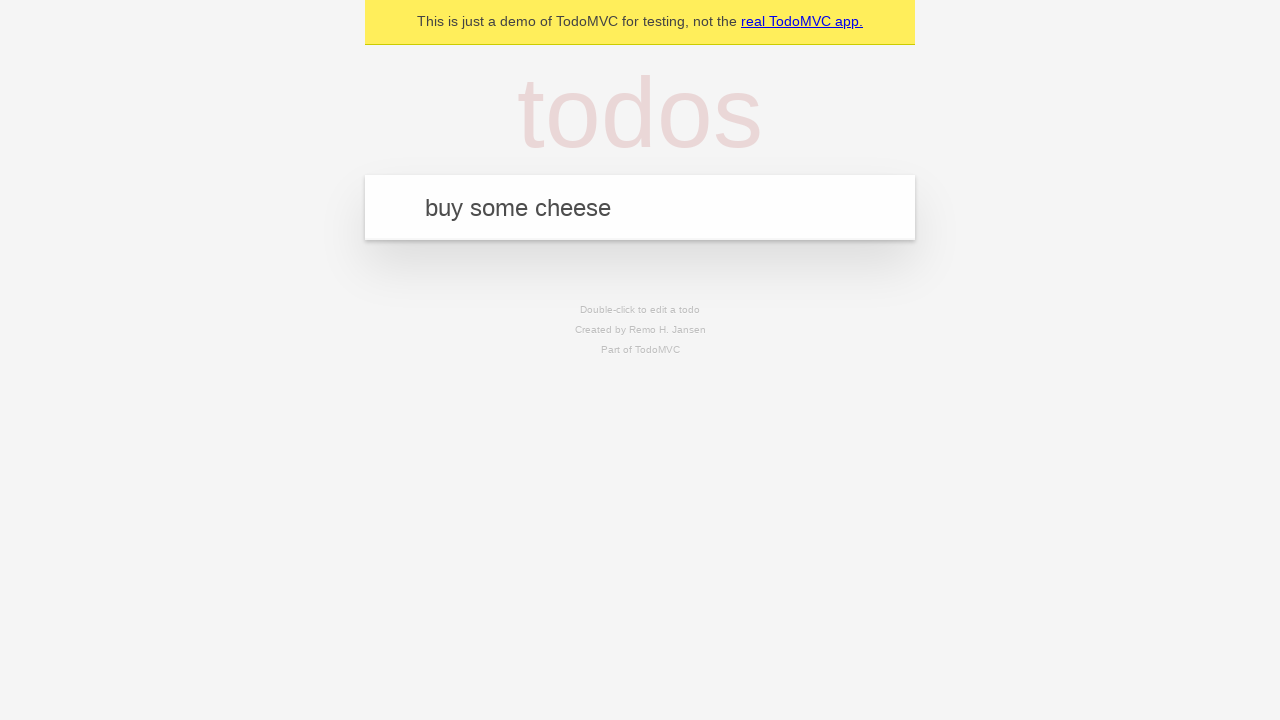

Pressed Enter to create todo 'buy some cheese' on internal:attr=[placeholder="What needs to be done?"i]
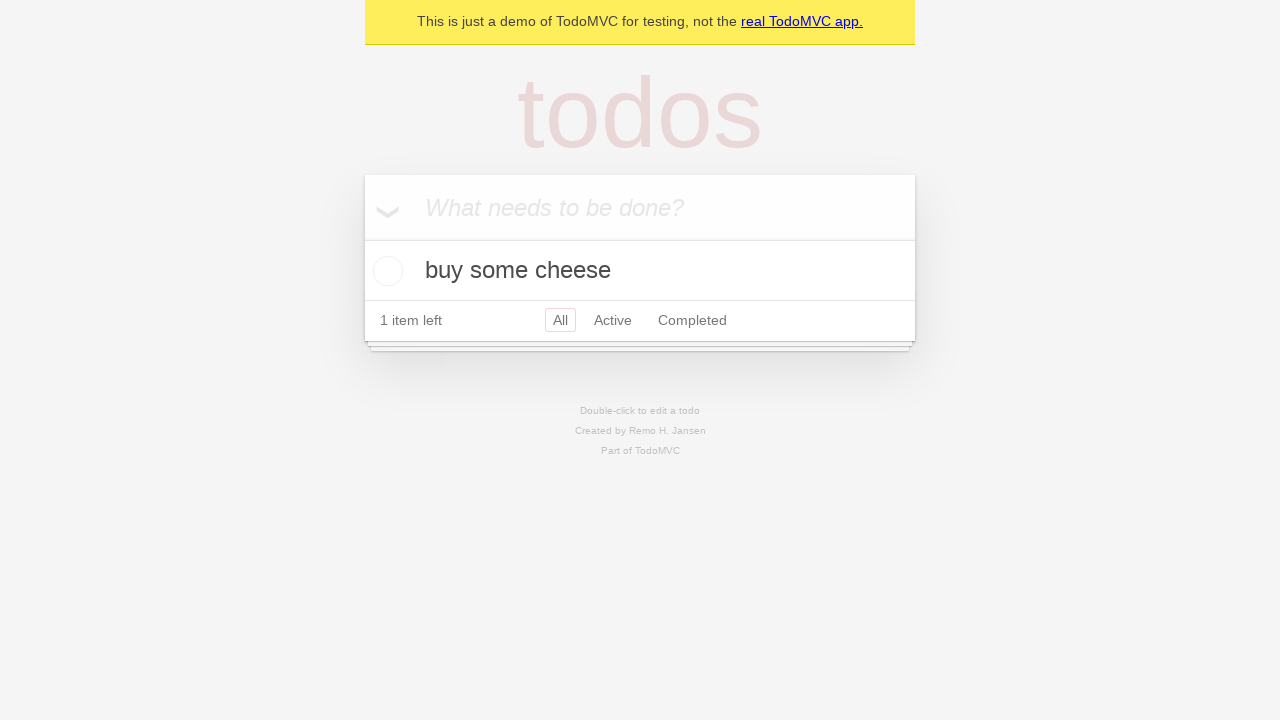

Filled todo input with 'feed the cat' on internal:attr=[placeholder="What needs to be done?"i]
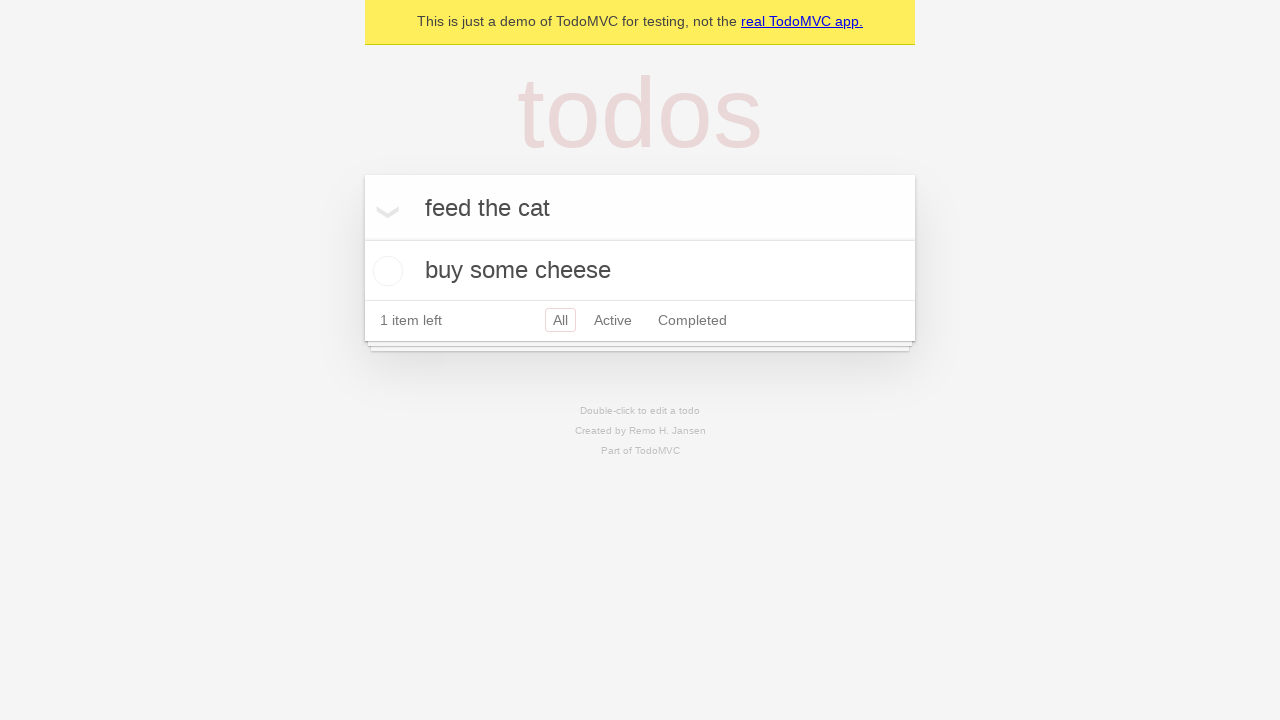

Pressed Enter to create todo 'feed the cat' on internal:attr=[placeholder="What needs to be done?"i]
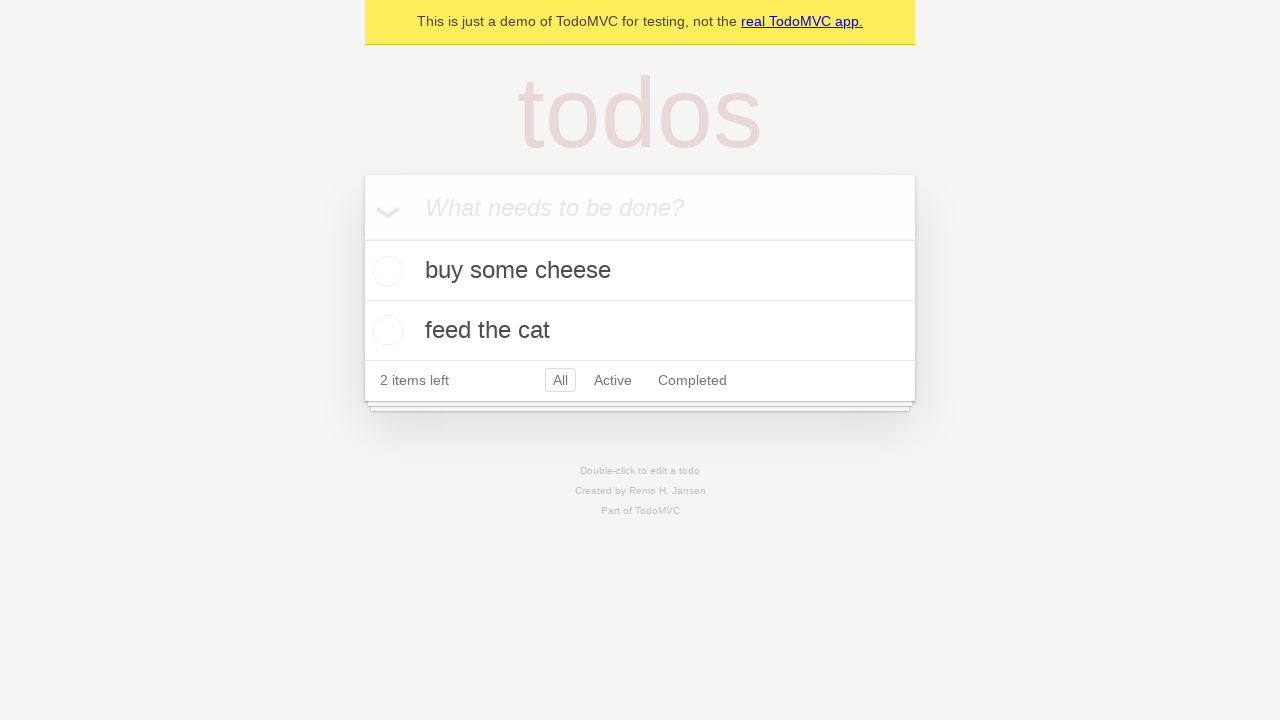

Filled todo input with 'book a doctors appointment' on internal:attr=[placeholder="What needs to be done?"i]
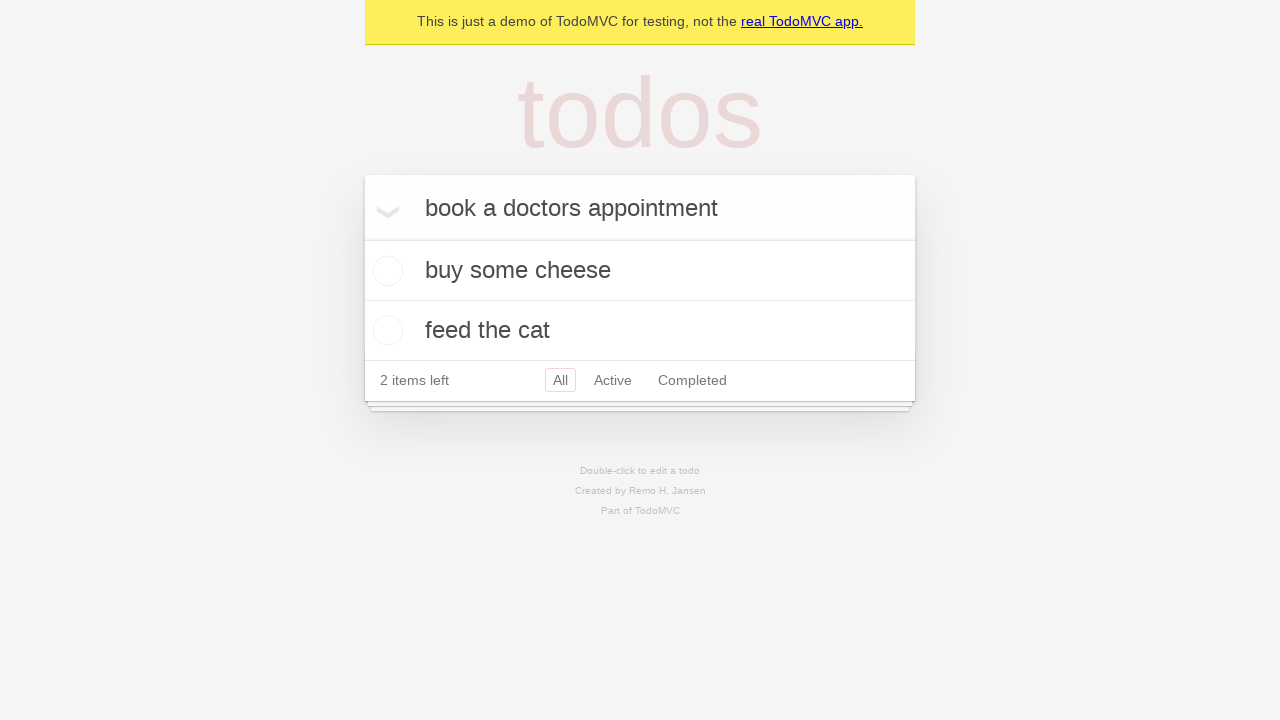

Pressed Enter to create todo 'book a doctors appointment' on internal:attr=[placeholder="What needs to be done?"i]
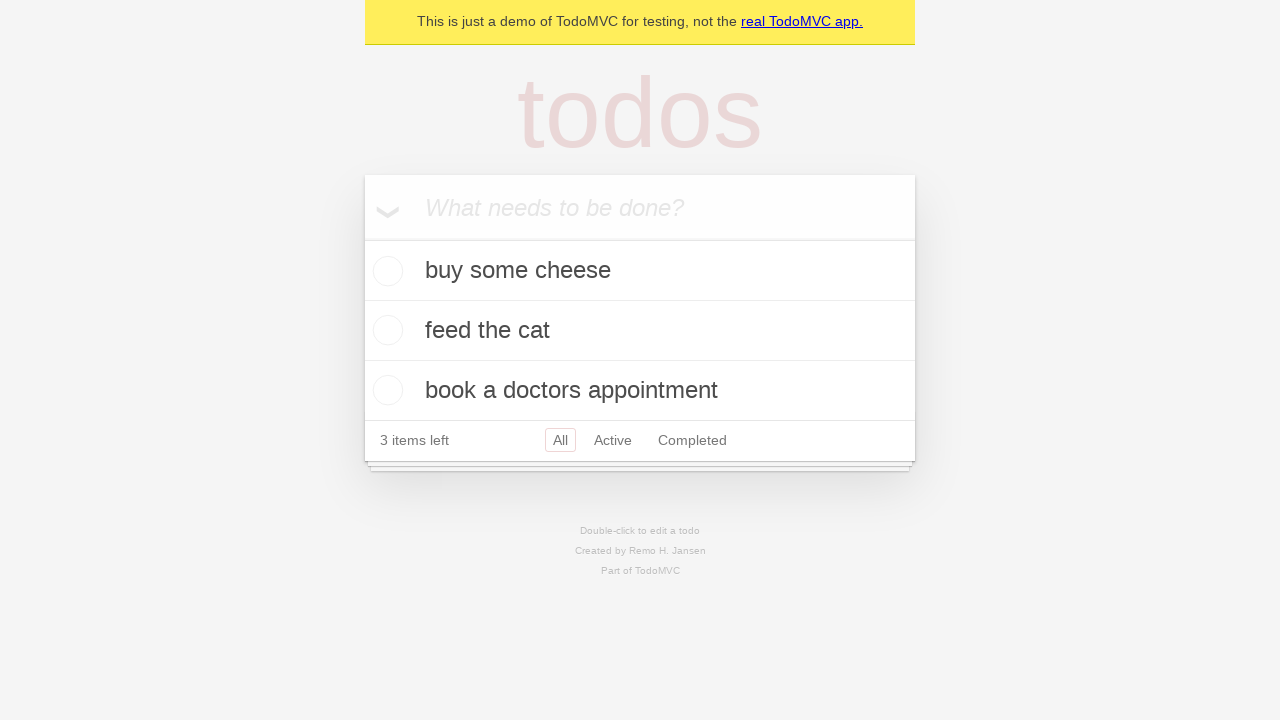

All 3 todo items created successfully
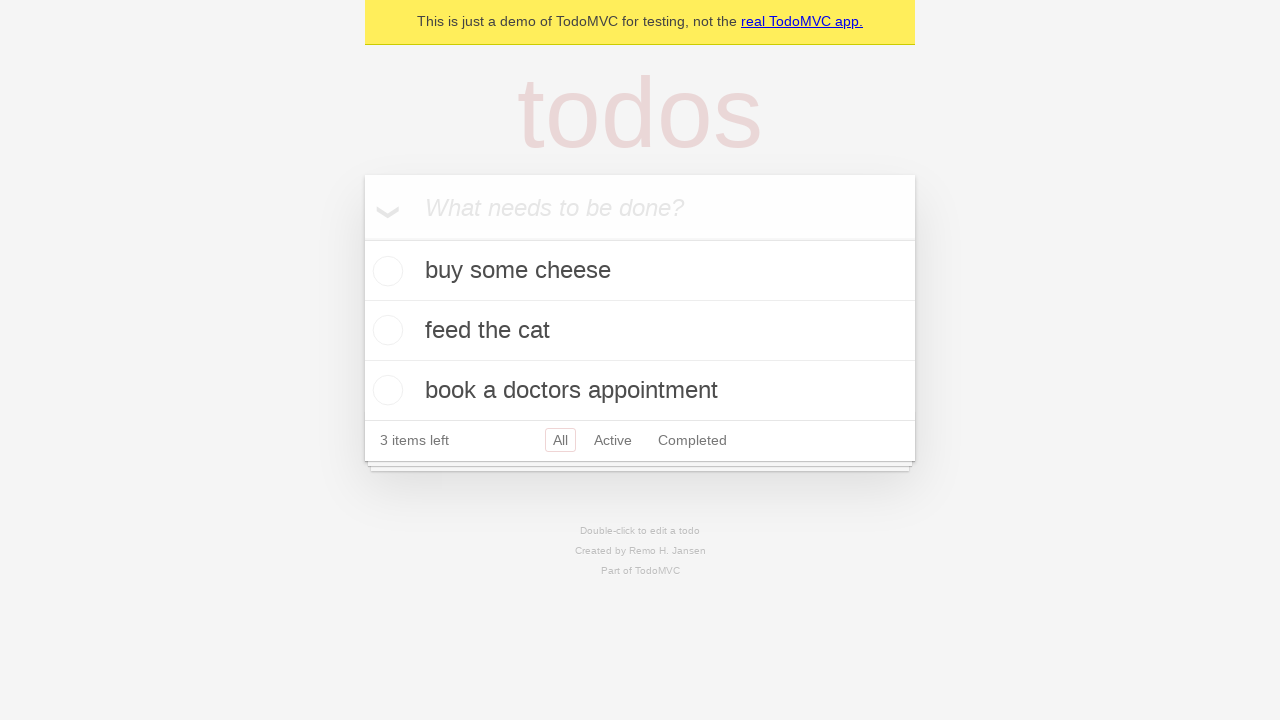

Checked the second todo item at (385, 330) on internal:testid=[data-testid="todo-item"s] >> nth=1 >> internal:role=checkbox
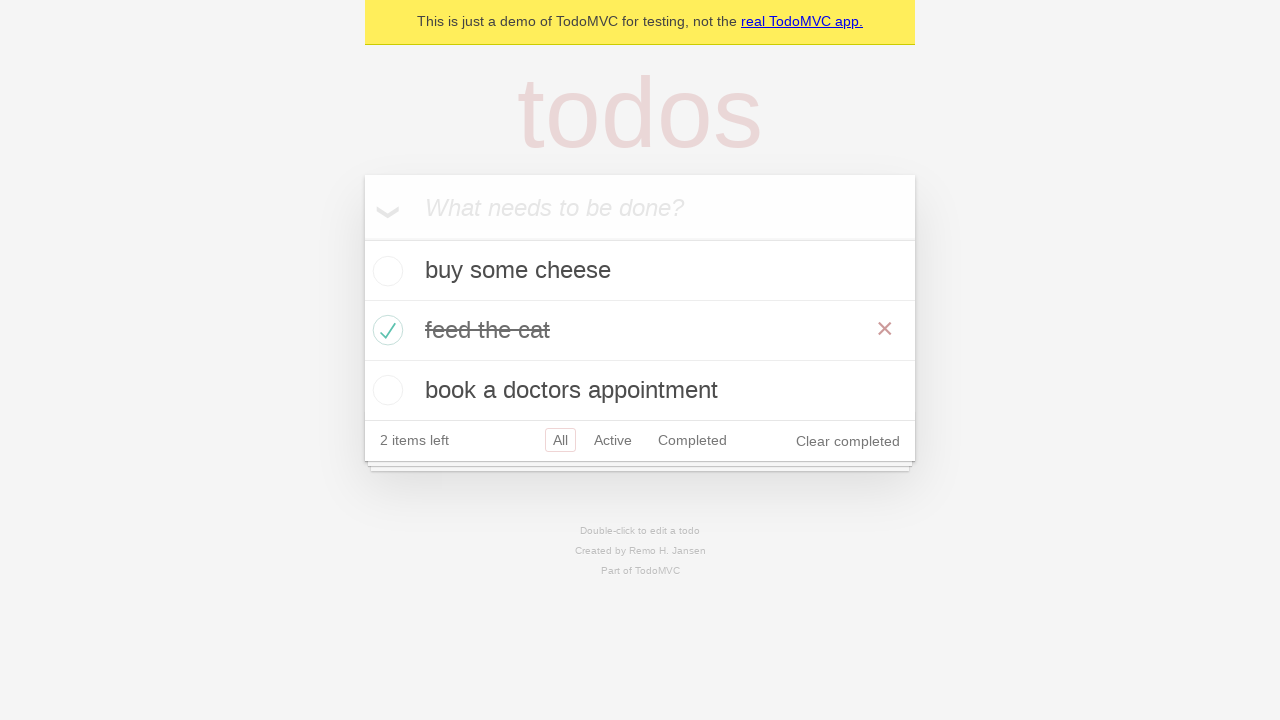

Clicked Active filter at (613, 440) on internal:role=link[name="Active"i]
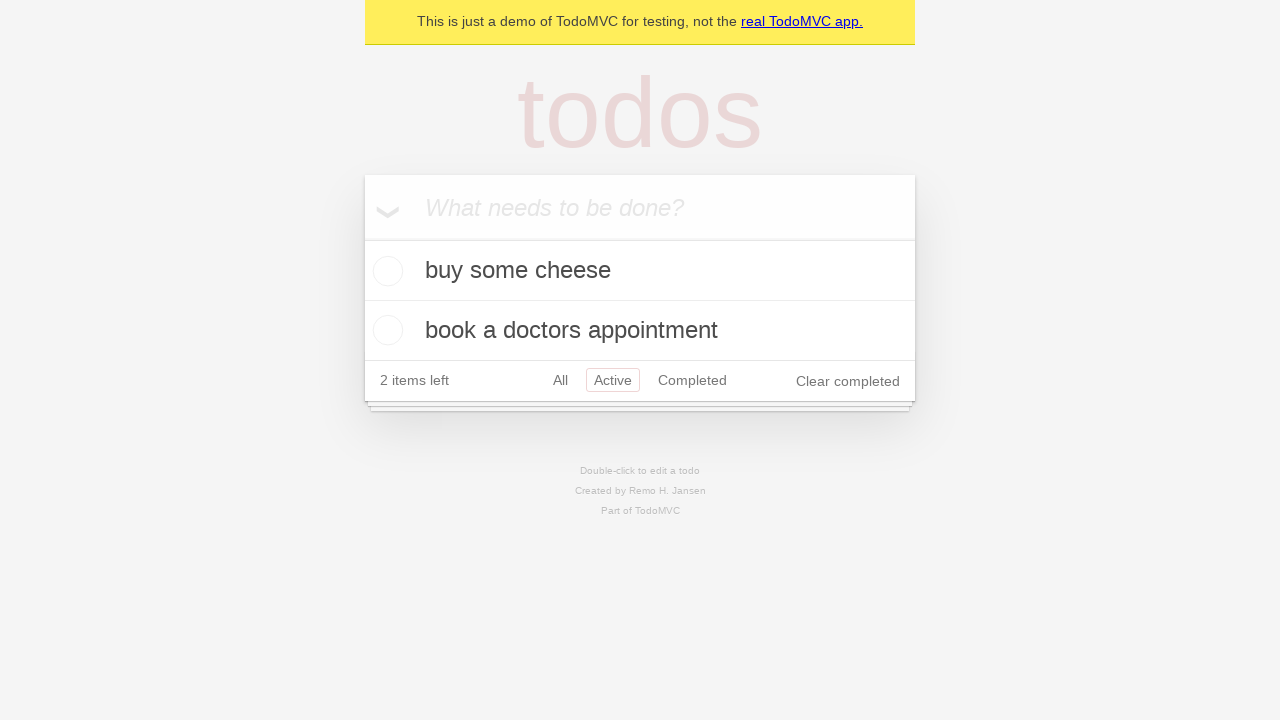

Clicked Completed filter at (692, 380) on internal:role=link[name="Completed"i]
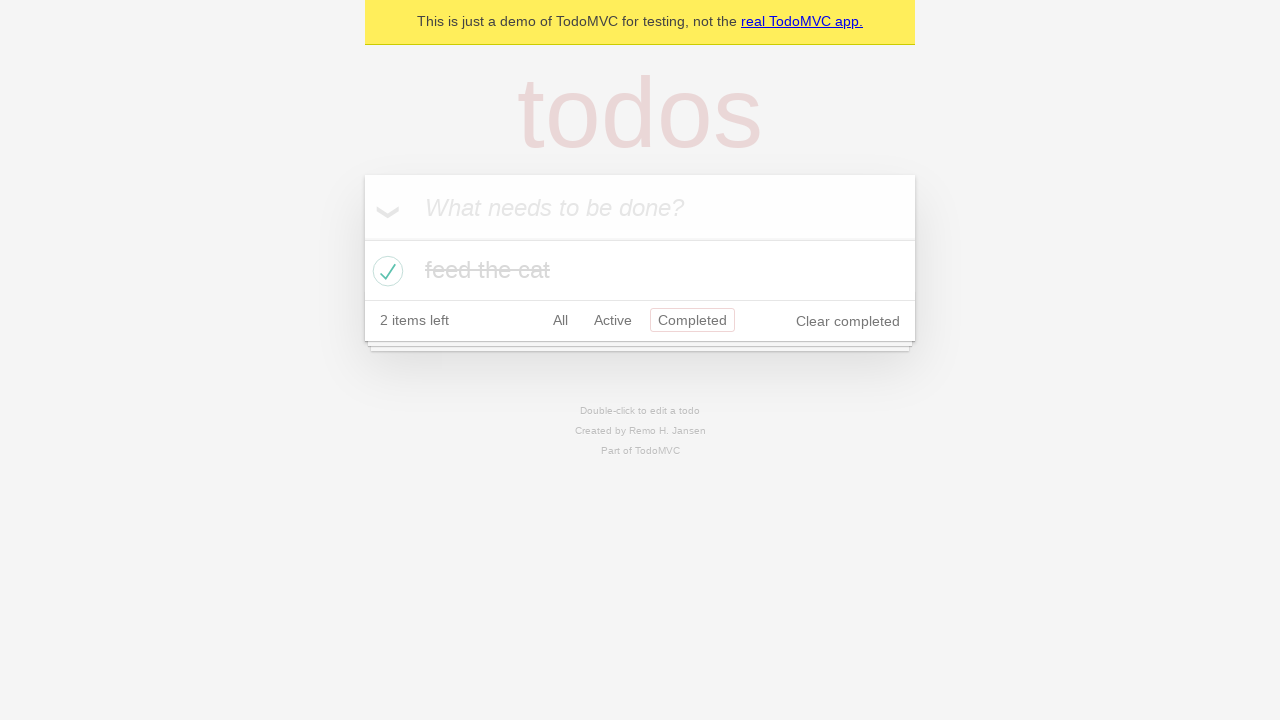

Clicked All filter at (560, 320) on internal:role=link[name="All"i]
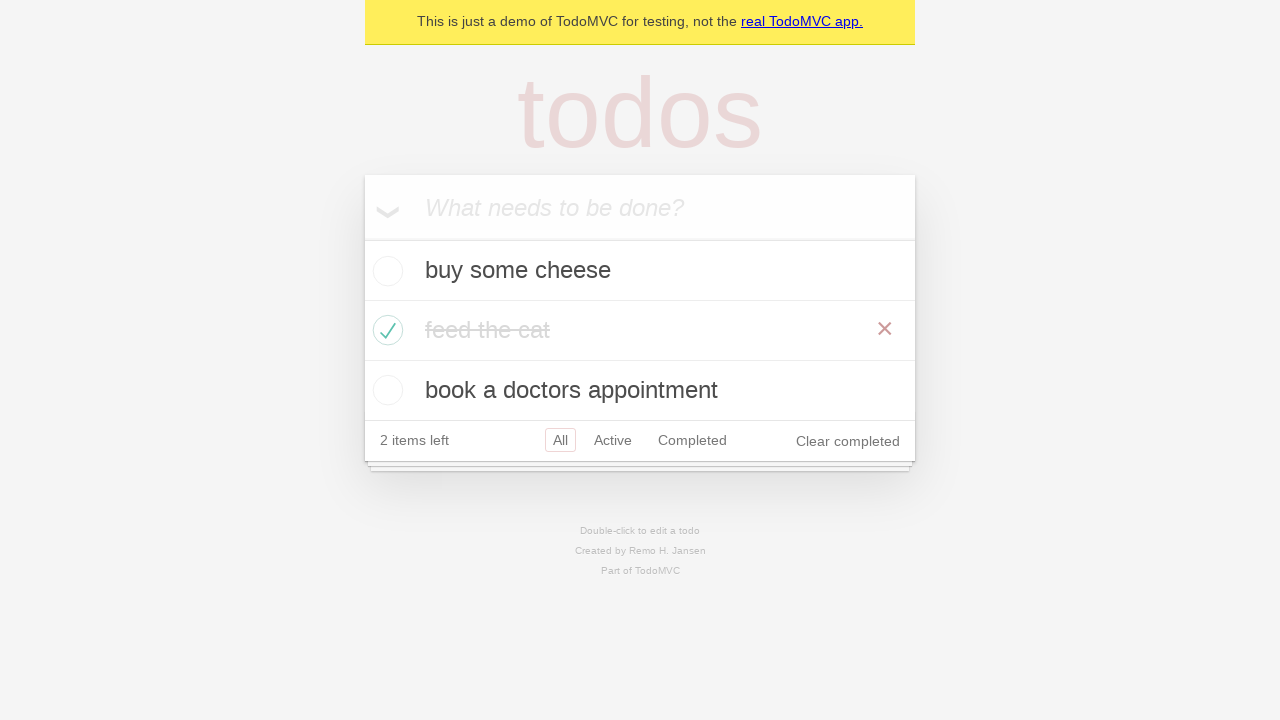

All 3 todo items are now displayed
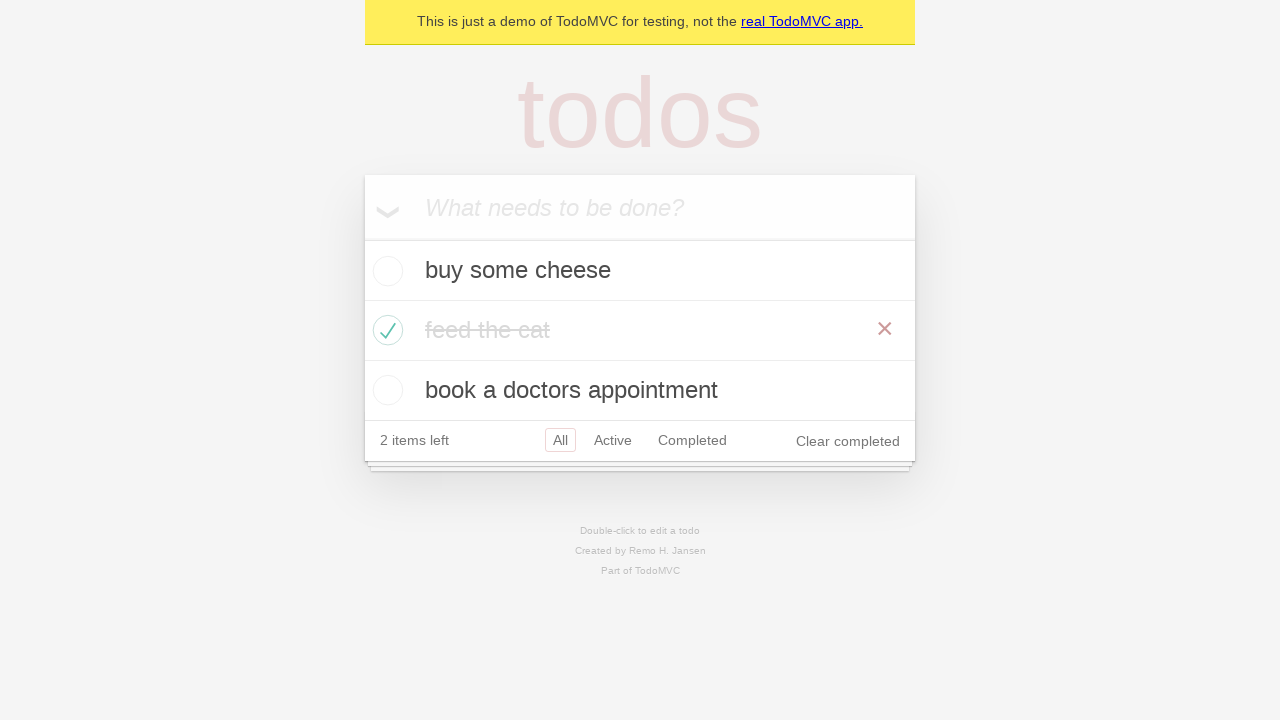

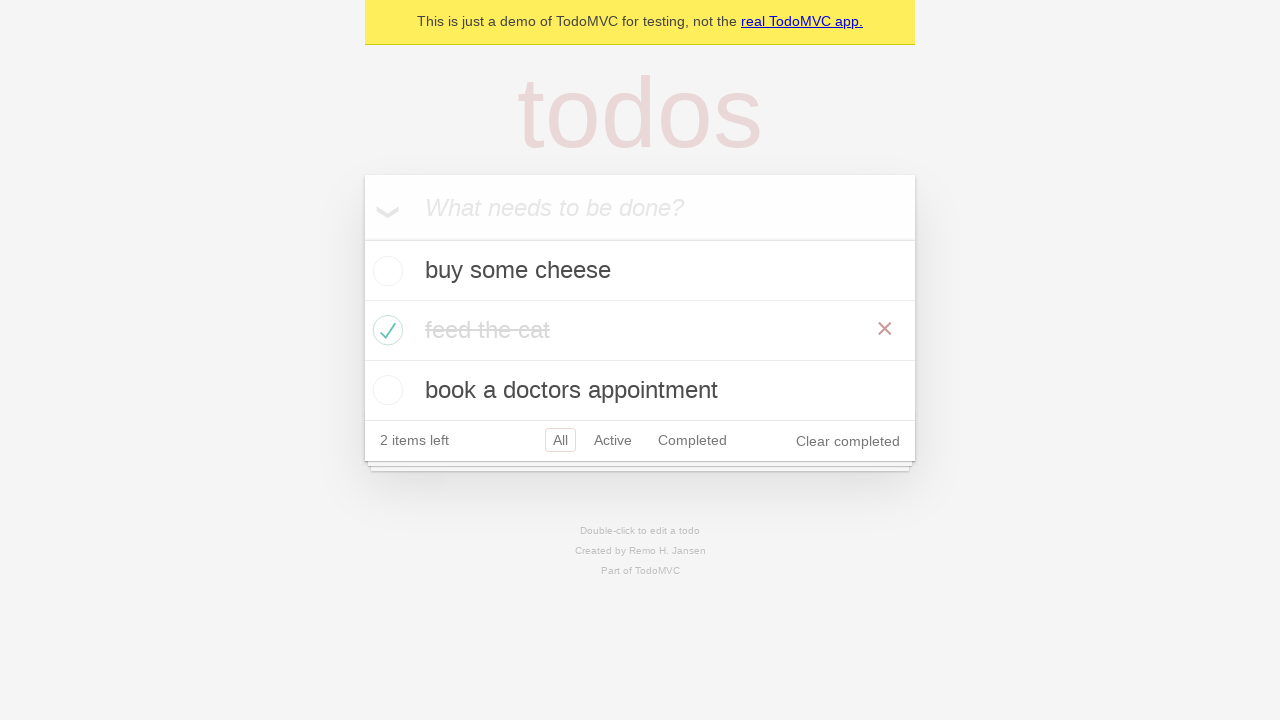